Tests adding a new todo item to a sample todo application by entering text and submitting it

Starting URL: https://lambdatest.github.io/sample-todo-app/

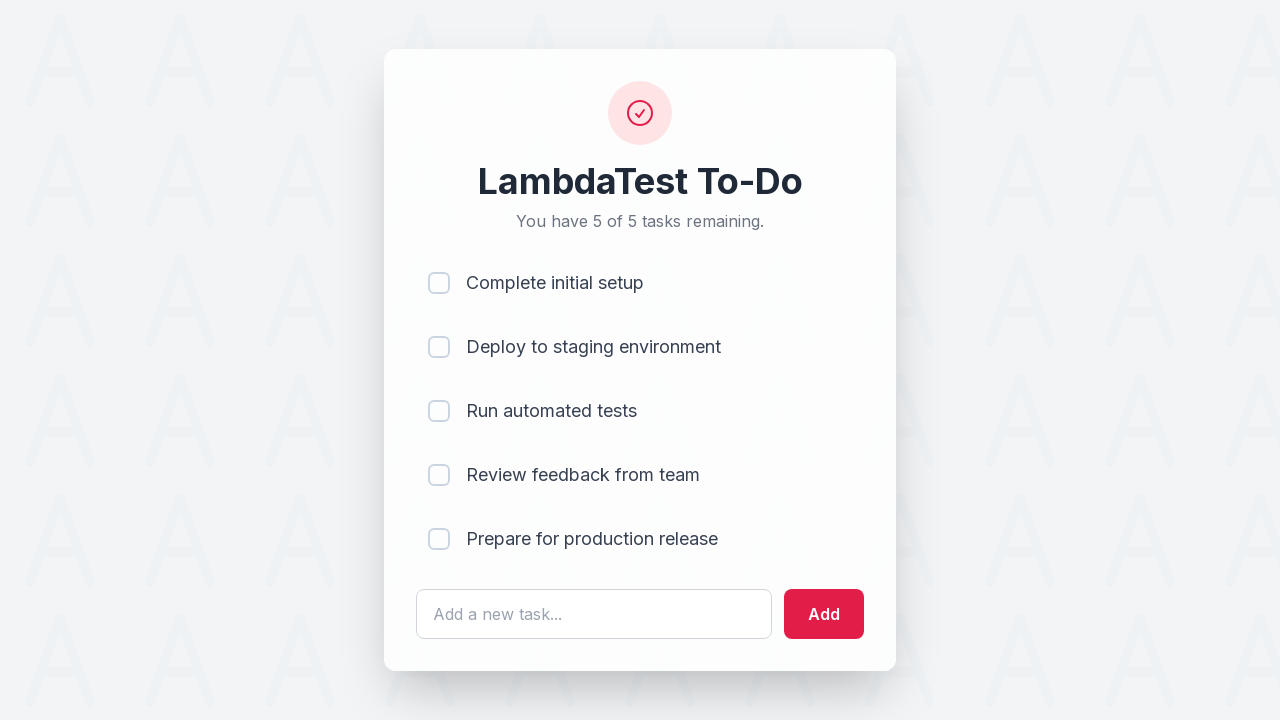

Filled todo text field with 'Learn Playwright automation testing' on #sampletodotext
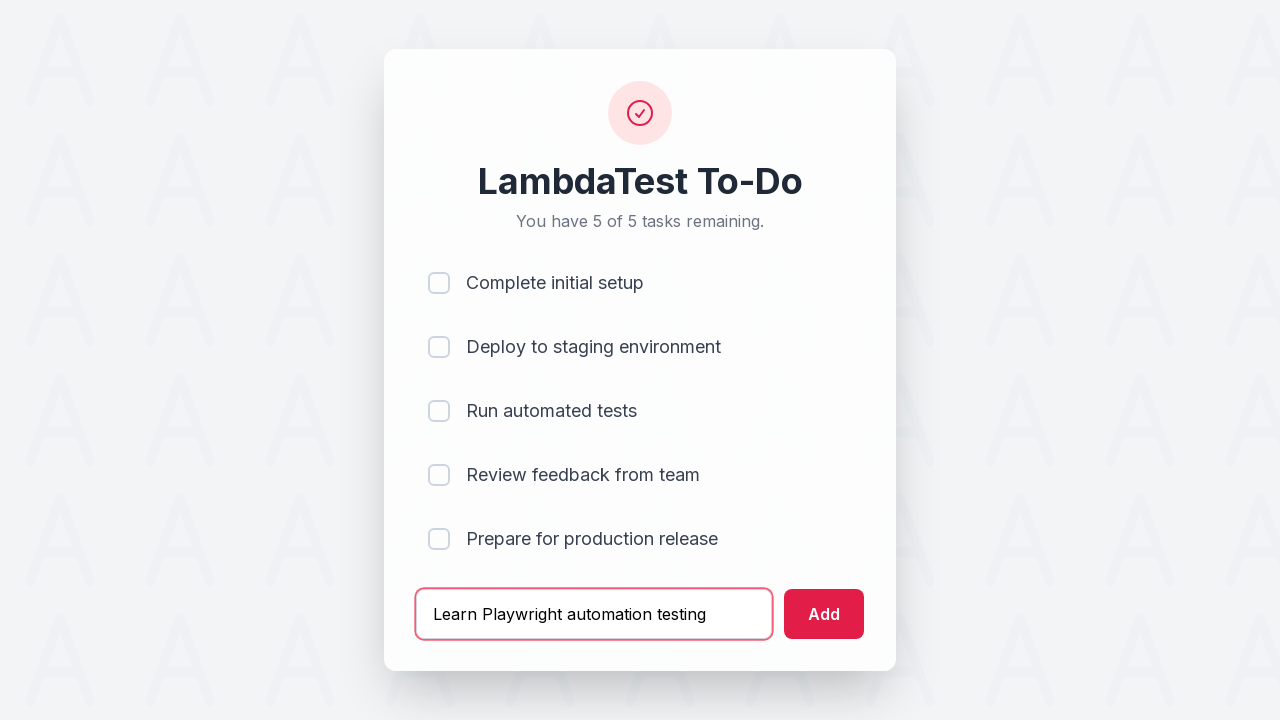

Pressed Enter to submit the new todo item on #sampletodotext
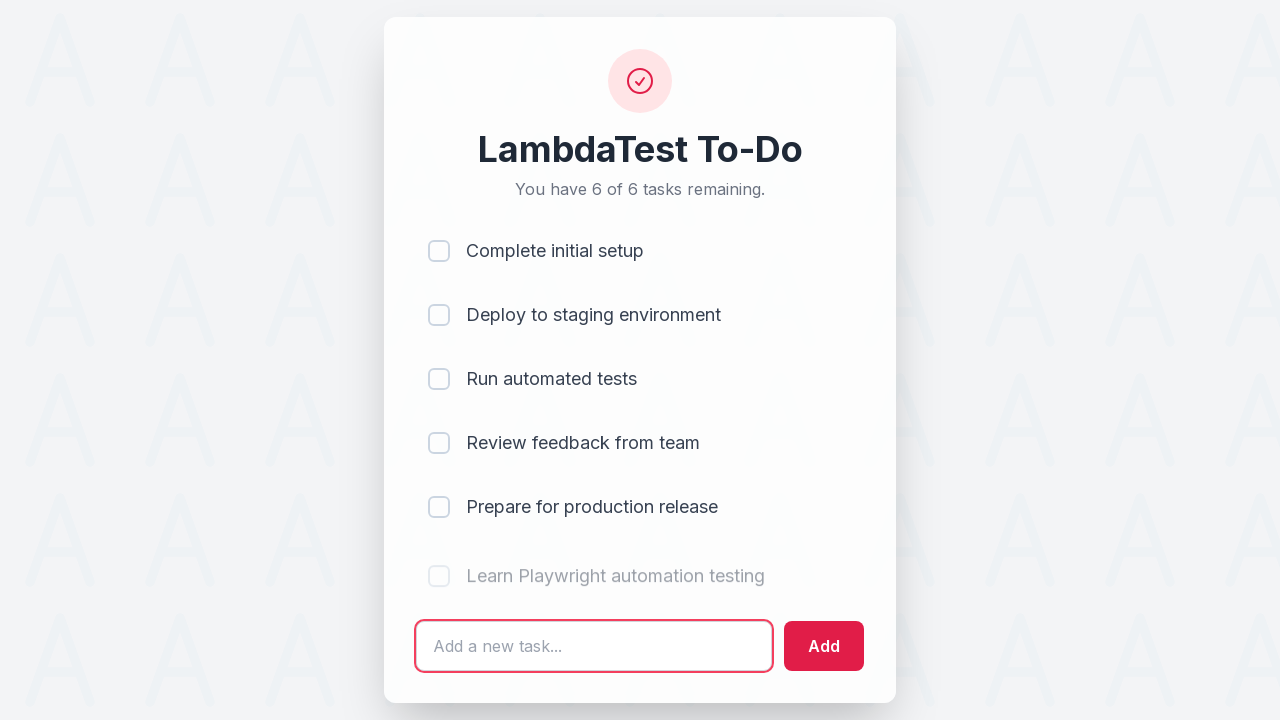

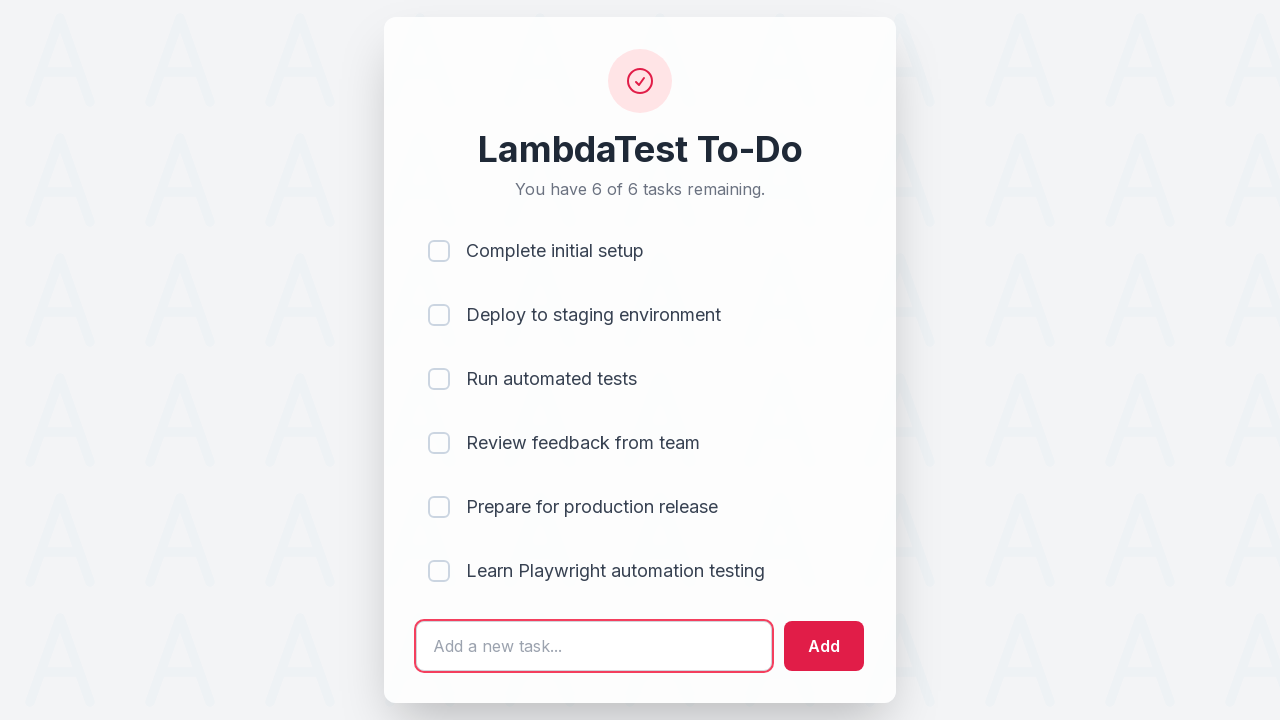